Tests iframe handling by switching to a frame, reading content from within the frame, then switching back to default content and clicking on the Alerts menu item

Starting URL: https://demoqa.com/frames

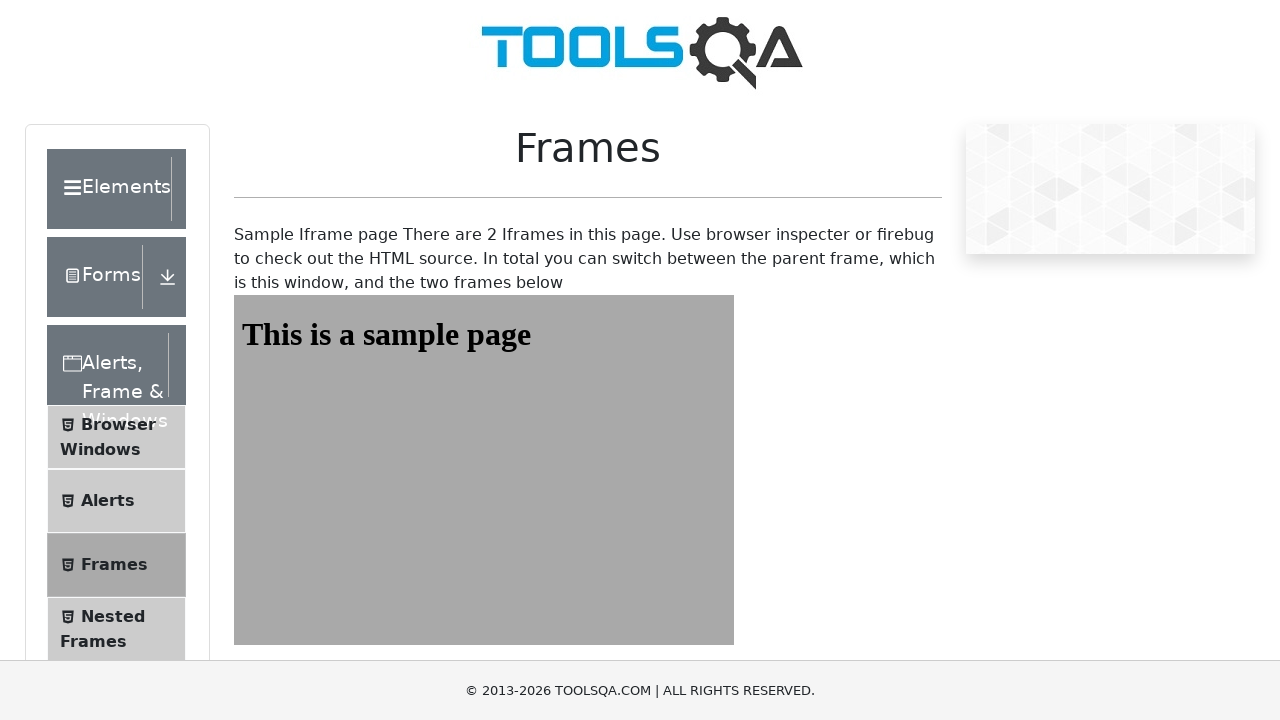

Located frame1 element
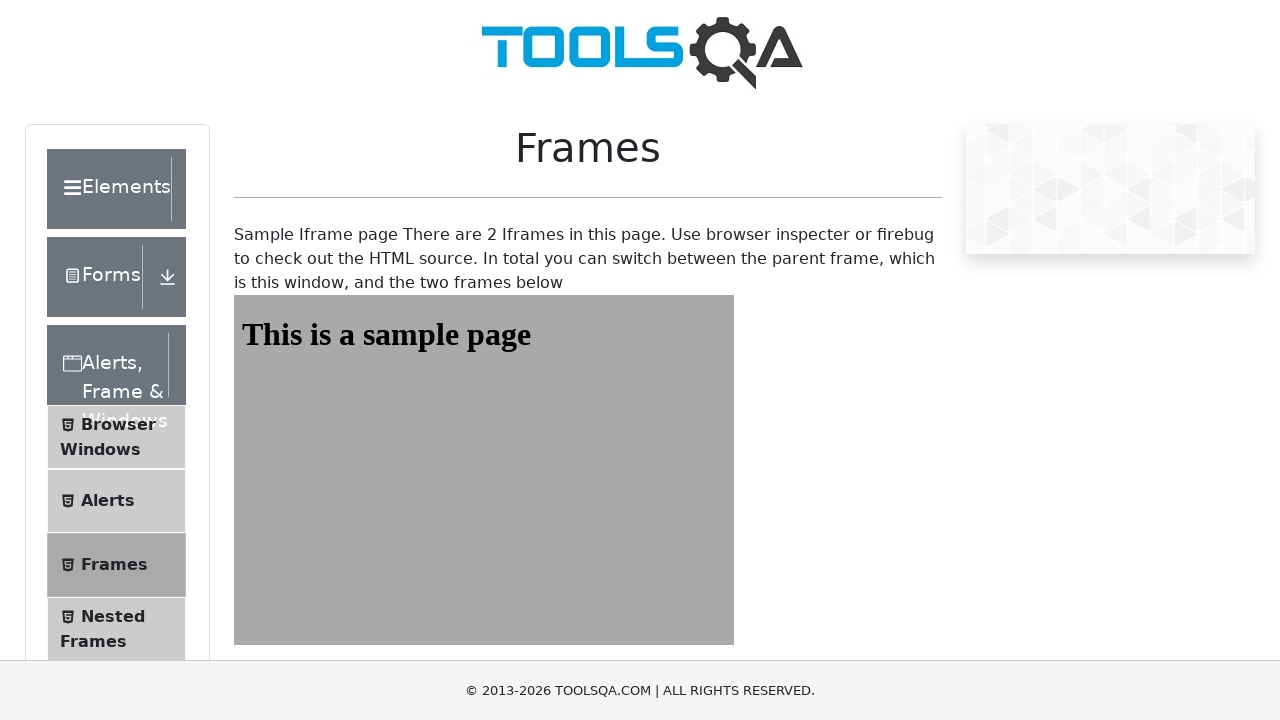

Read heading text from frame1: 'This is a sample page'
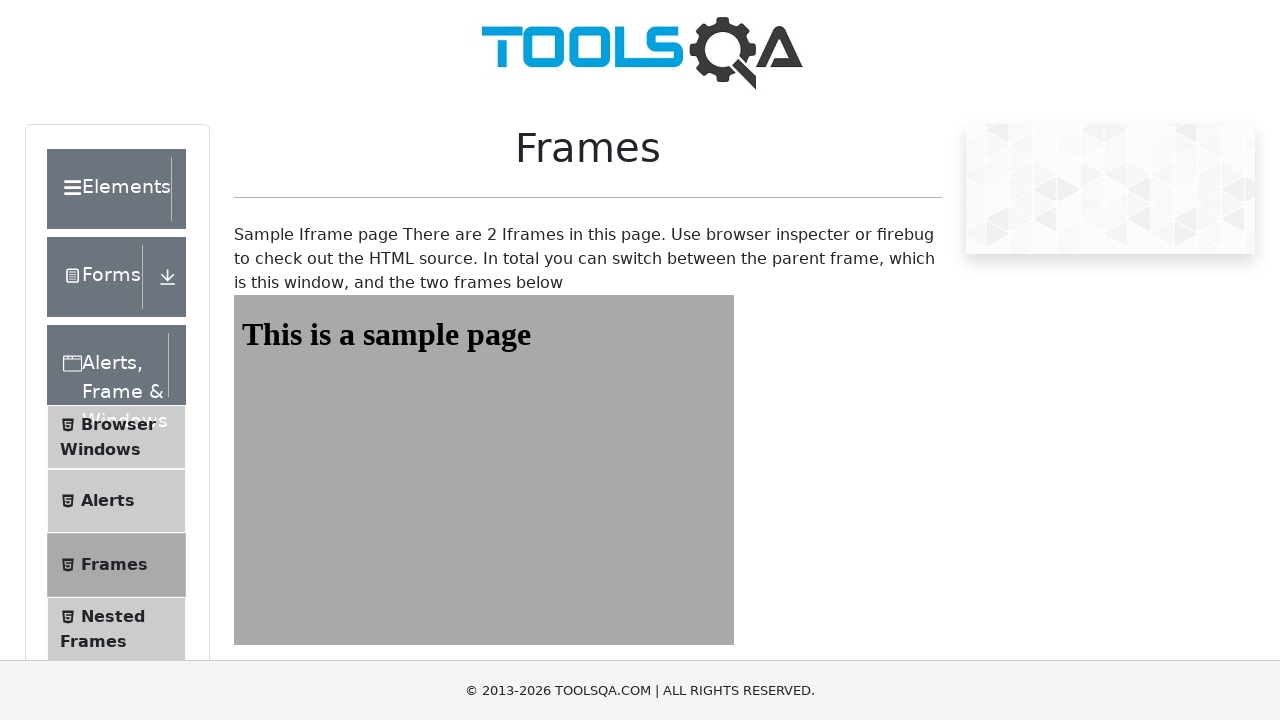

Printed frame heading content
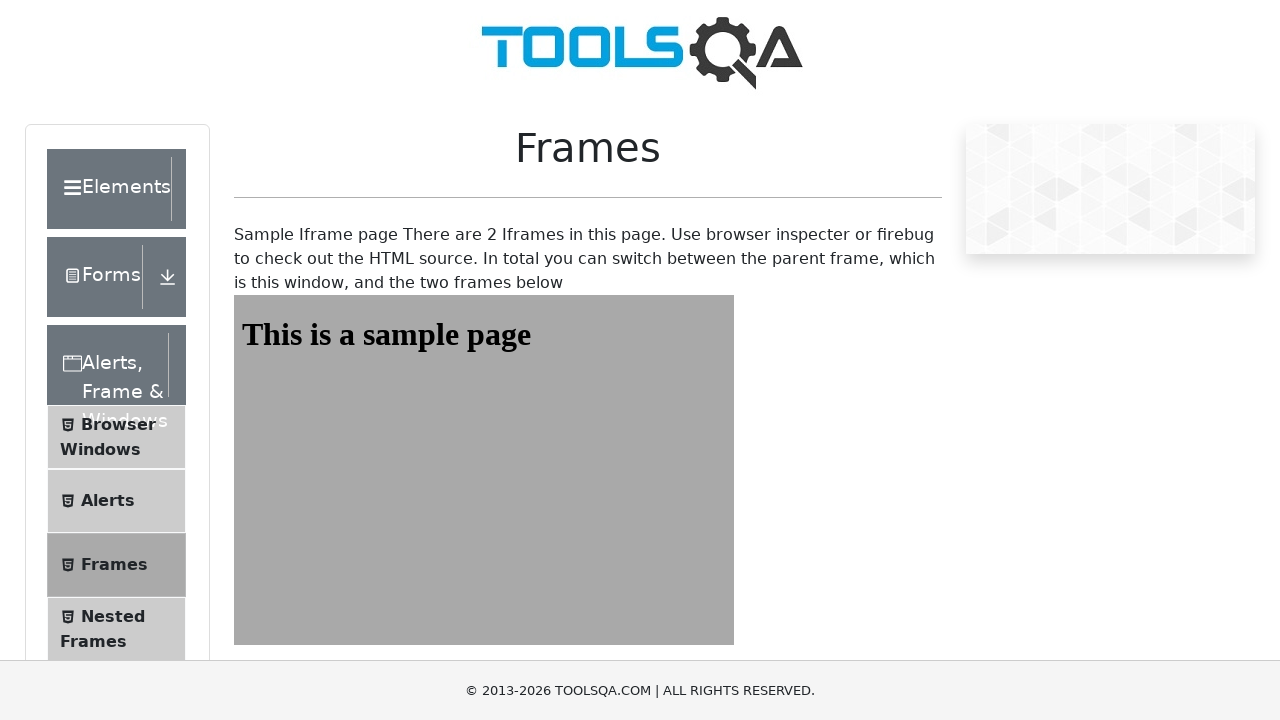

Clicked Alerts menu item in main content at (108, 501) on xpath=//span[contains(text(),'Alerts')]
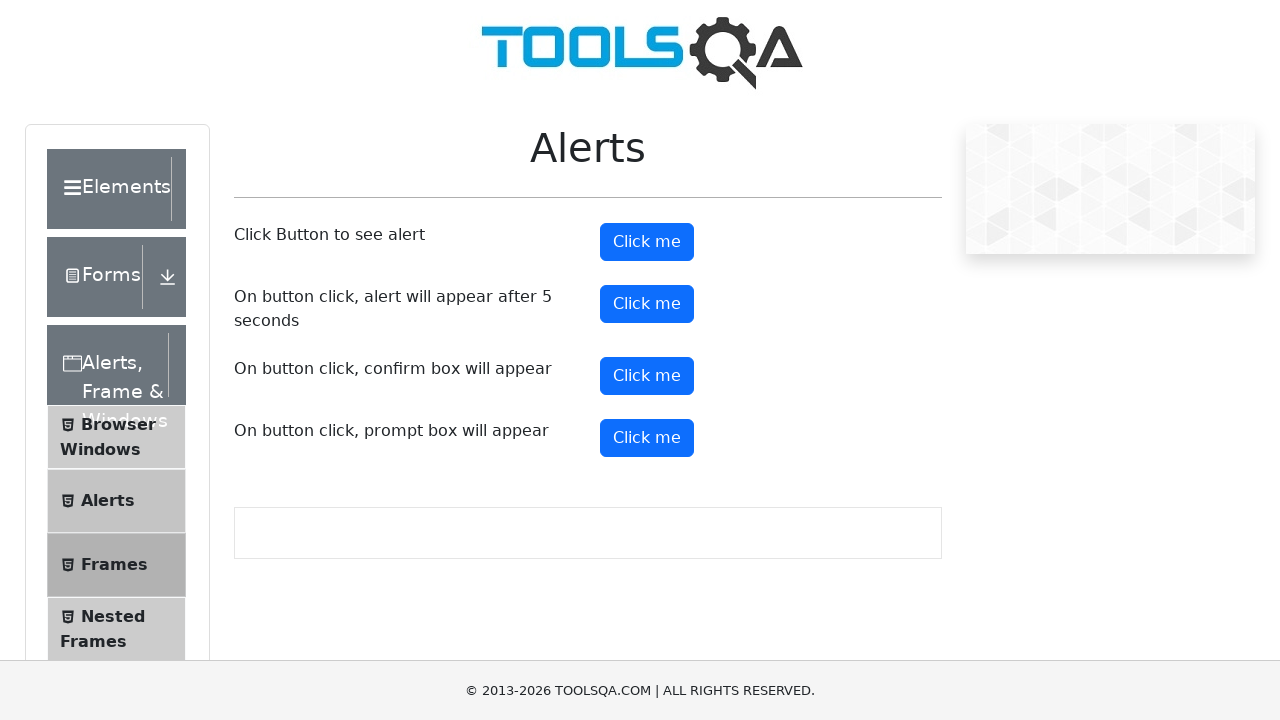

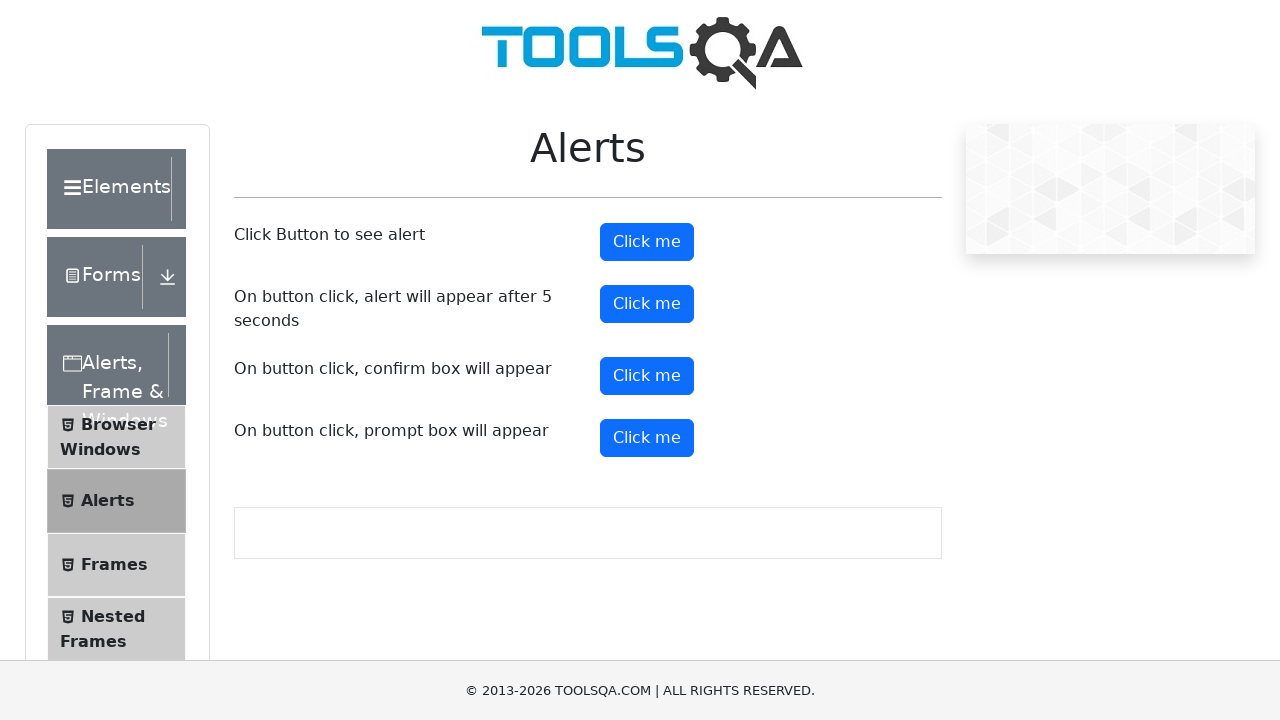